Tests JavaScript alert functionality by clicking an alert button, waiting for the alert to appear, and then accepting/dismissing it

Starting URL: https://demoqa.com/alerts

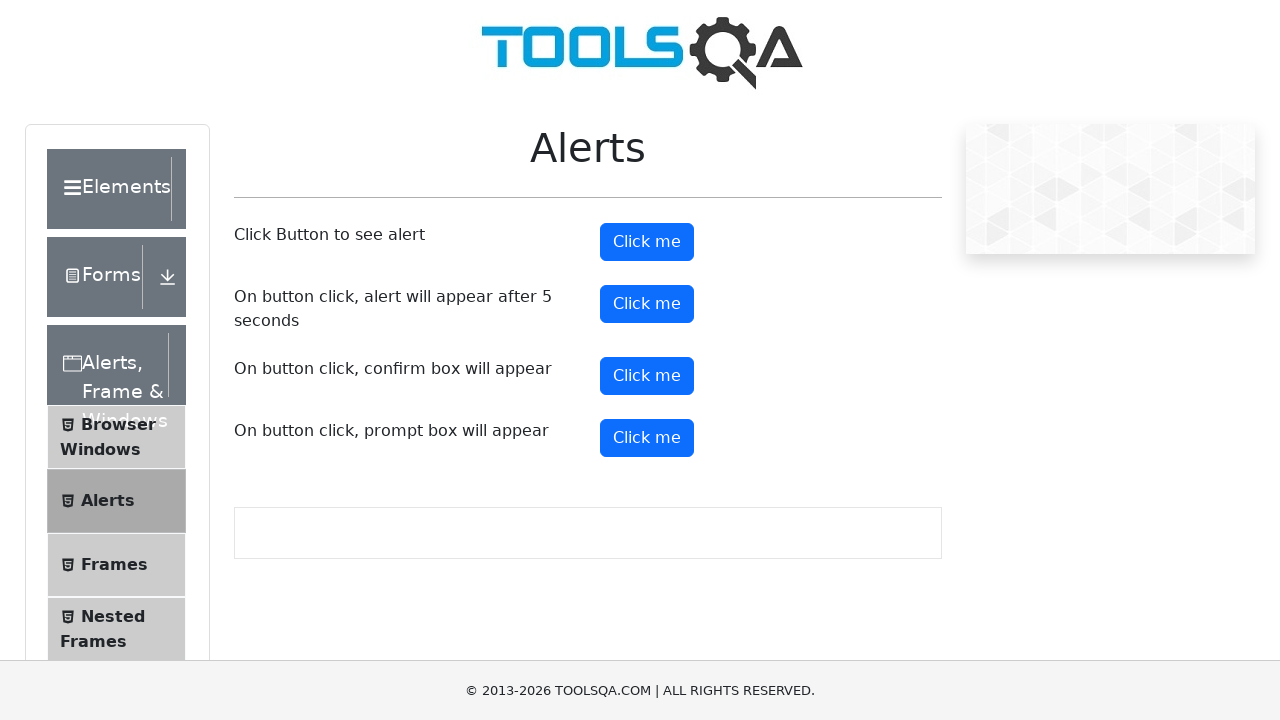

Clicked alert button to trigger JavaScript alert at (647, 242) on #alertButton
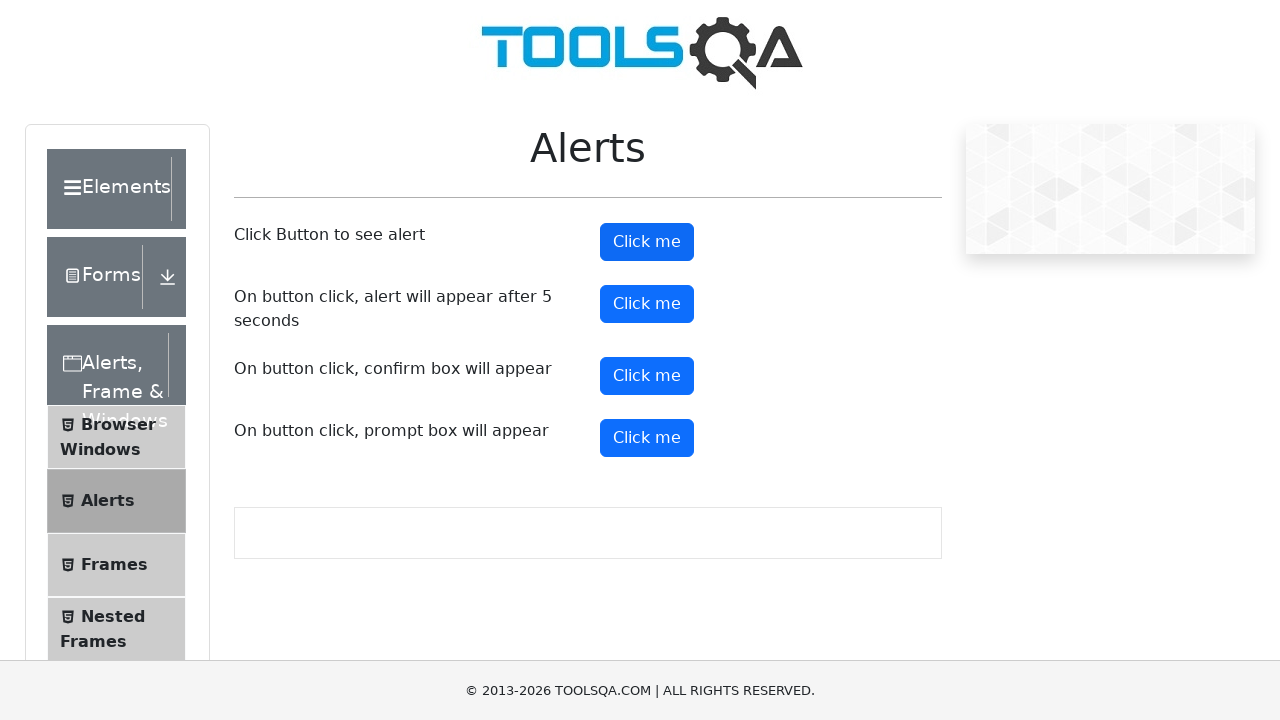

Set up dialog handler to accept alerts
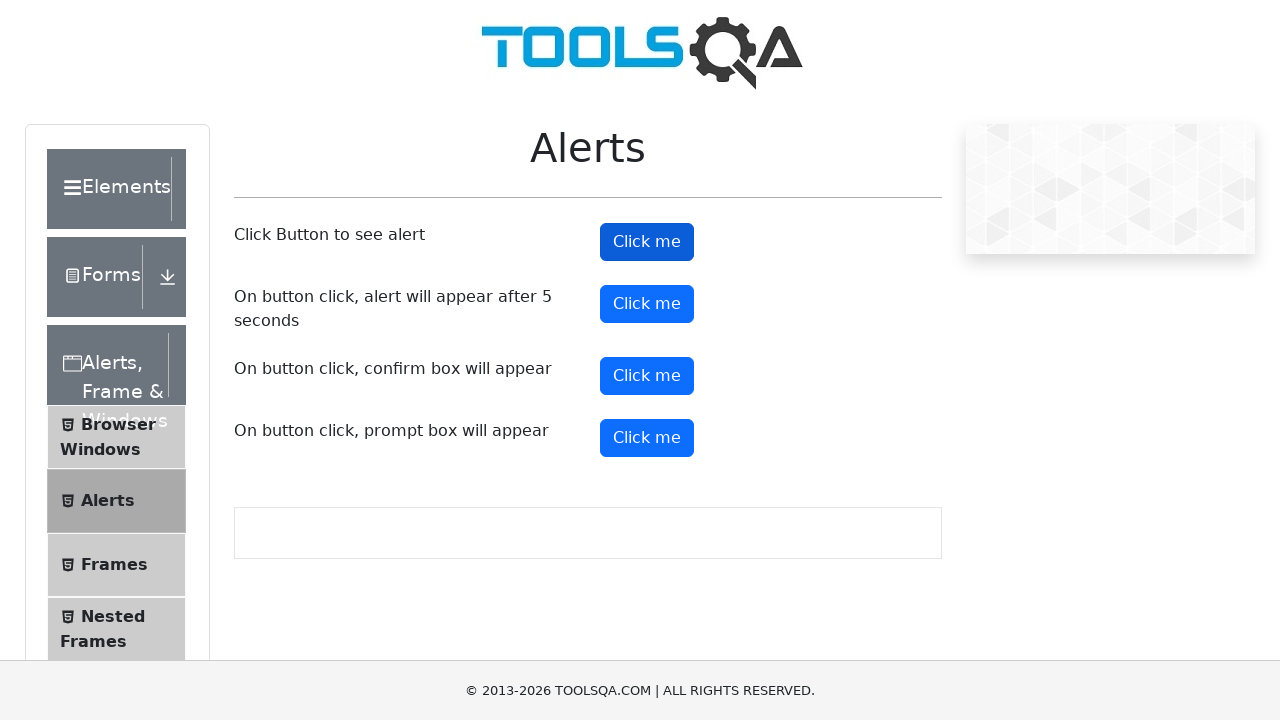

Configured dialog handler to print and accept alerts
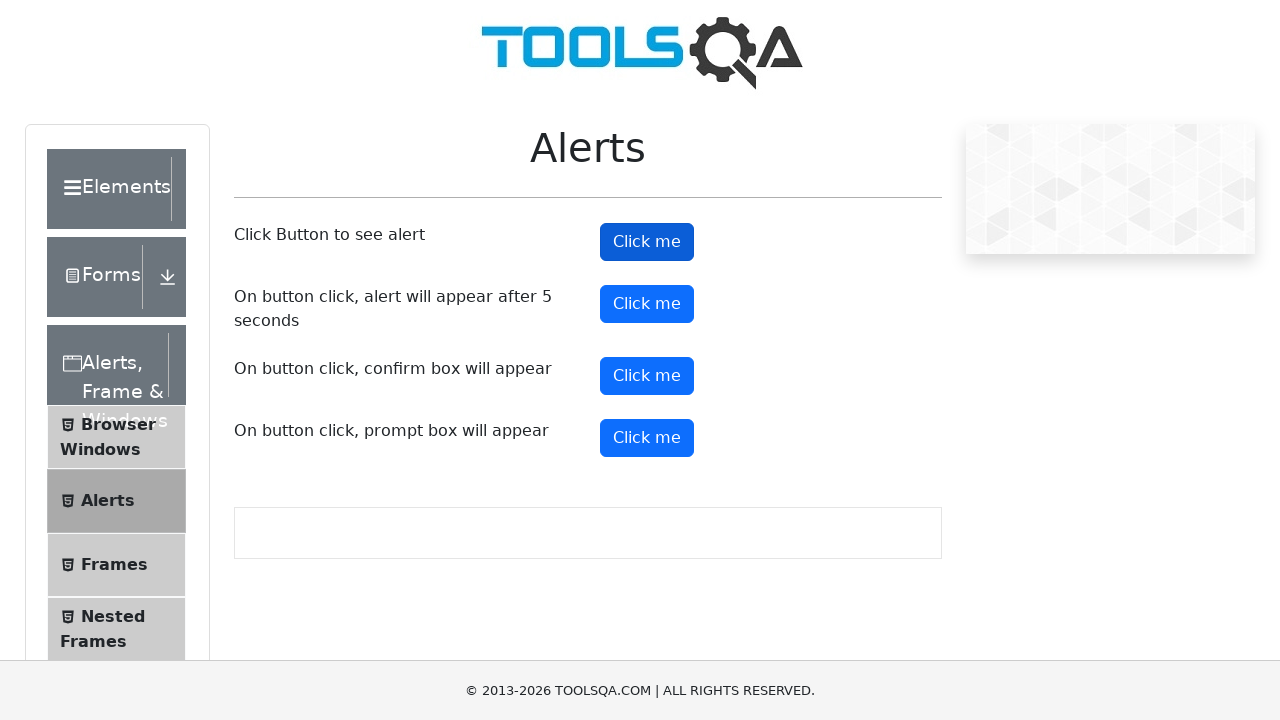

Clicked alert button to trigger the alert at (647, 242) on #alertButton
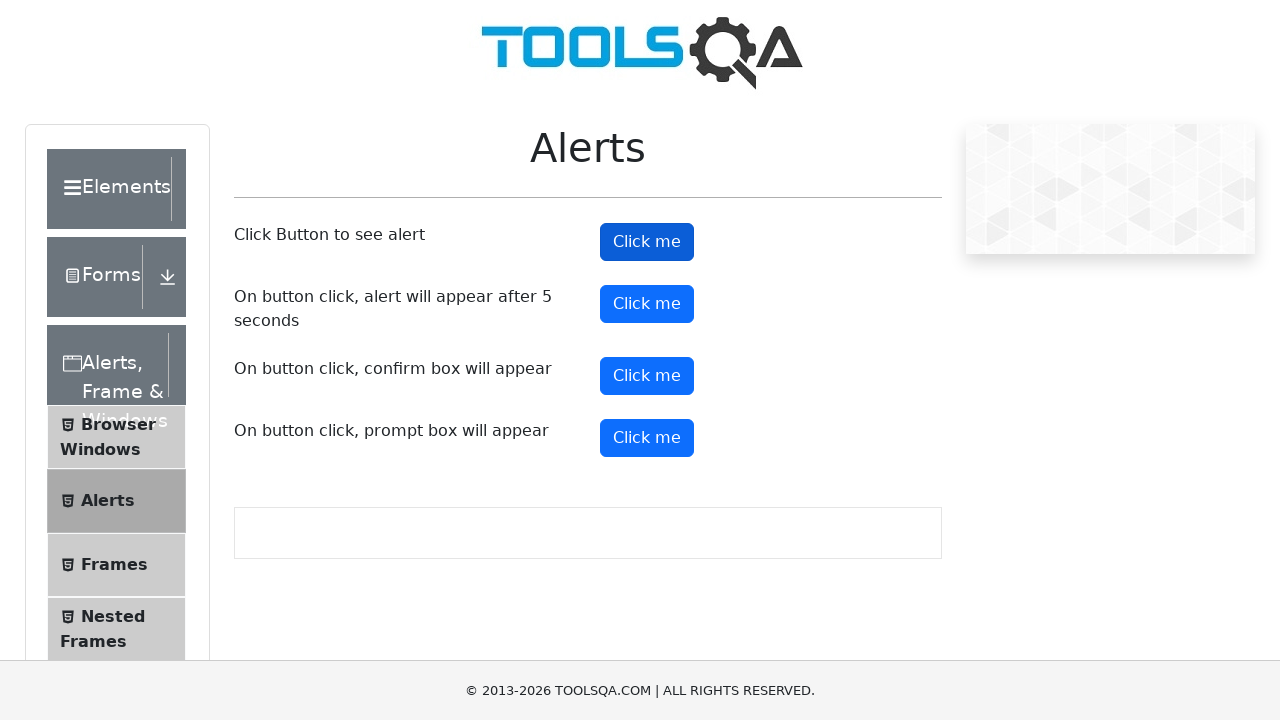

Waited for alert to be processed
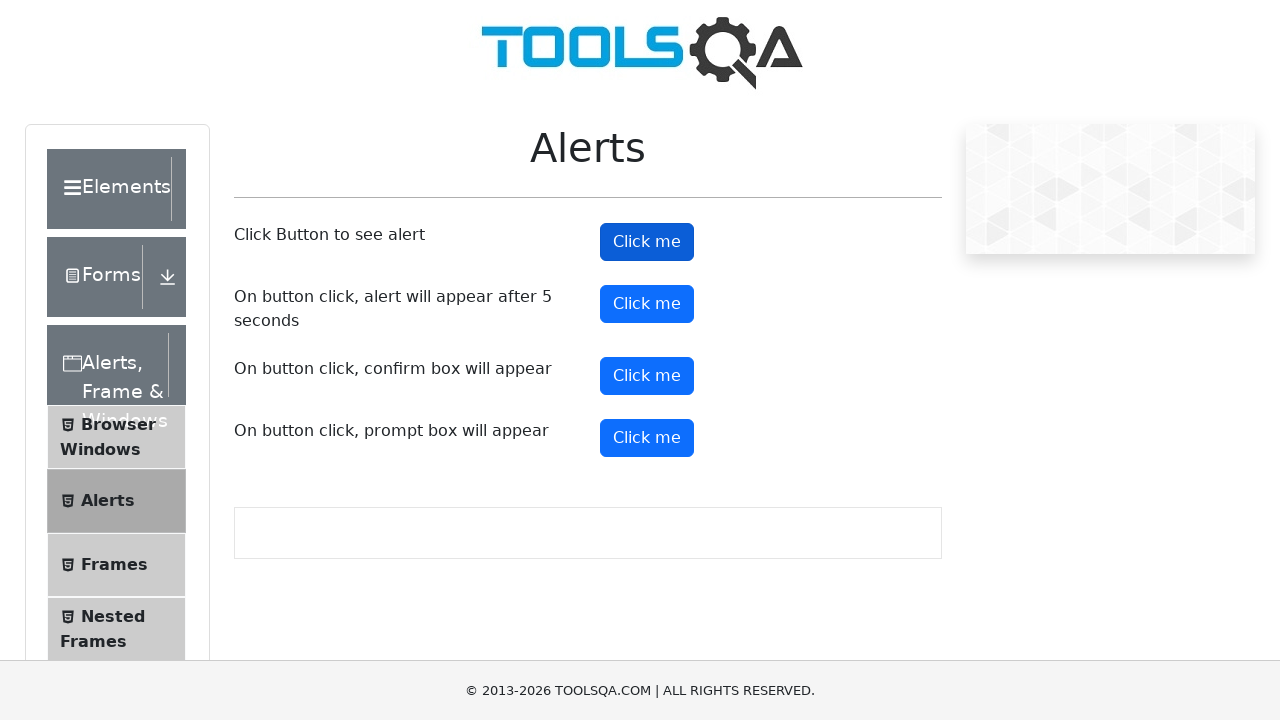

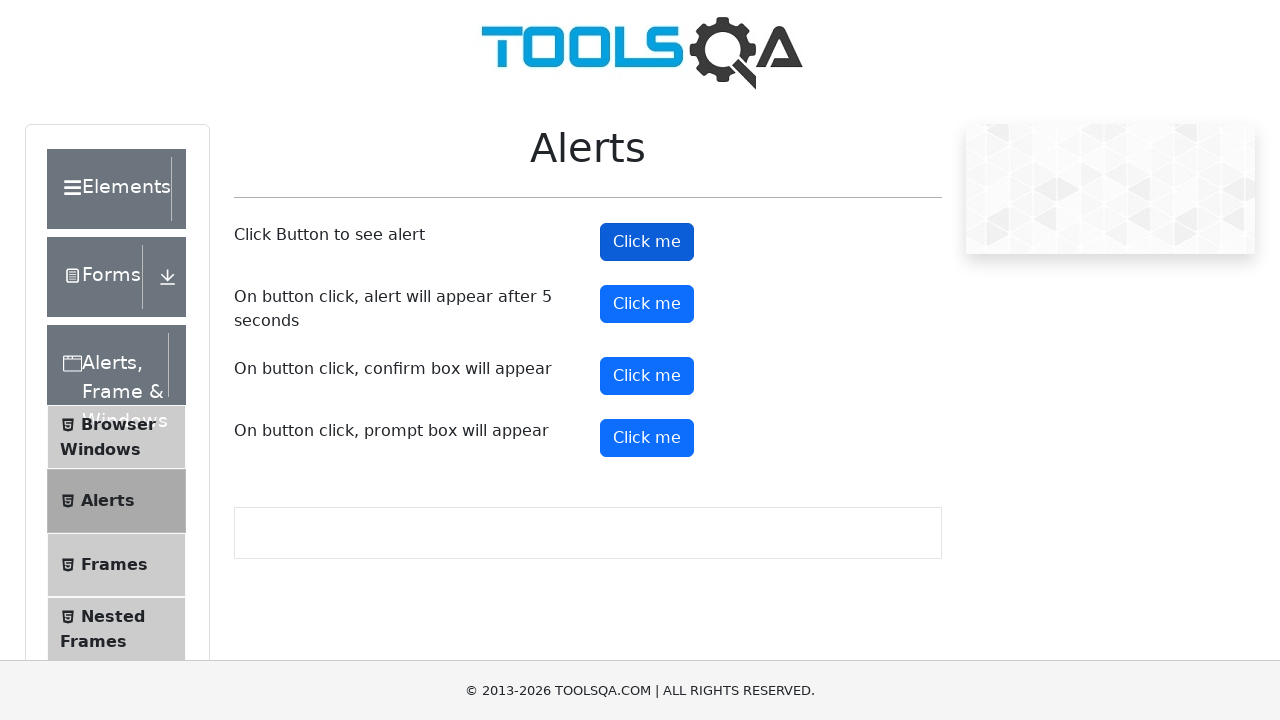